Solves a math problem on a form by calculating the result of a formula, filling the answer, checking a checkbox, selecting a radio button, and submitting

Starting URL: http://suninjuly.github.io/math.html

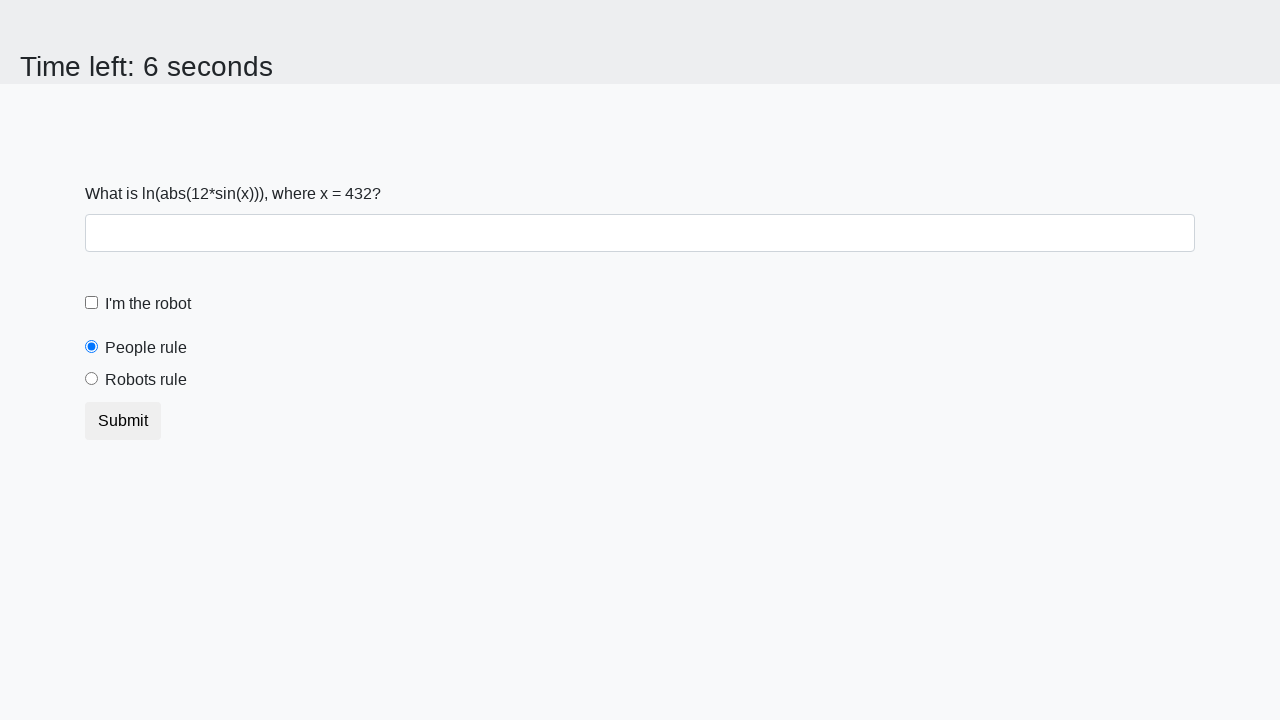

Located the input value element
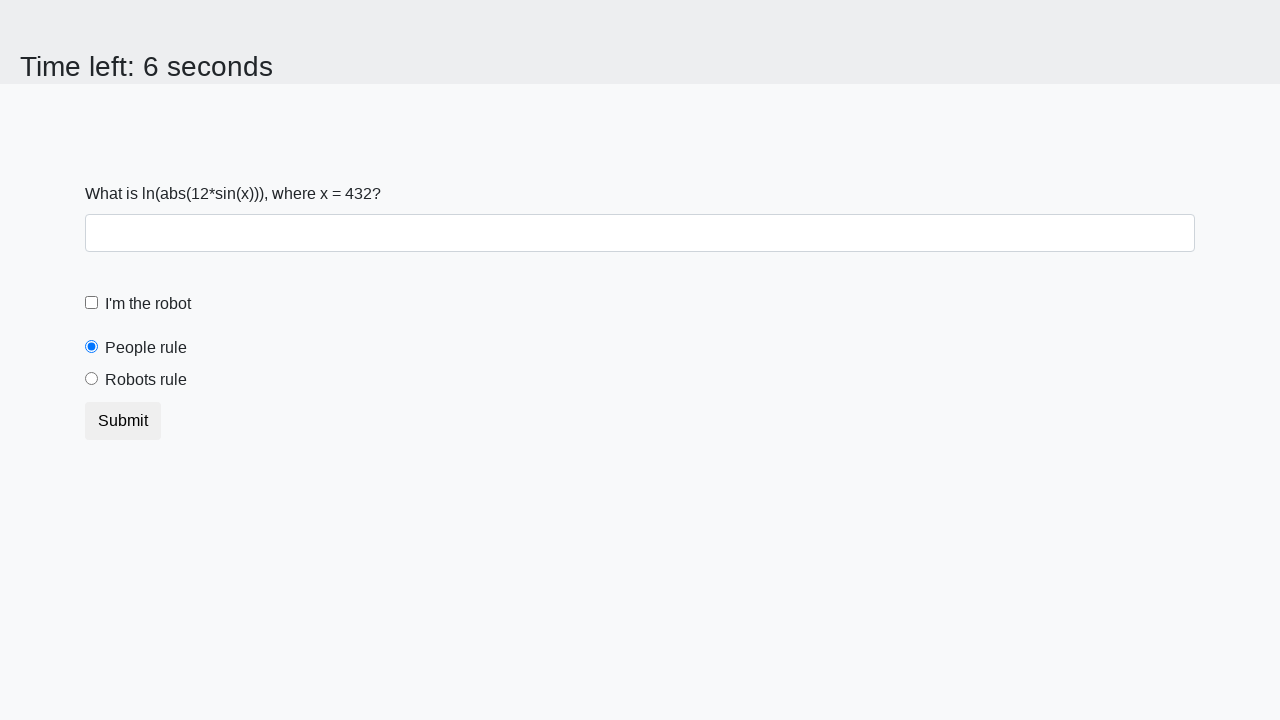

Extracted input value from element
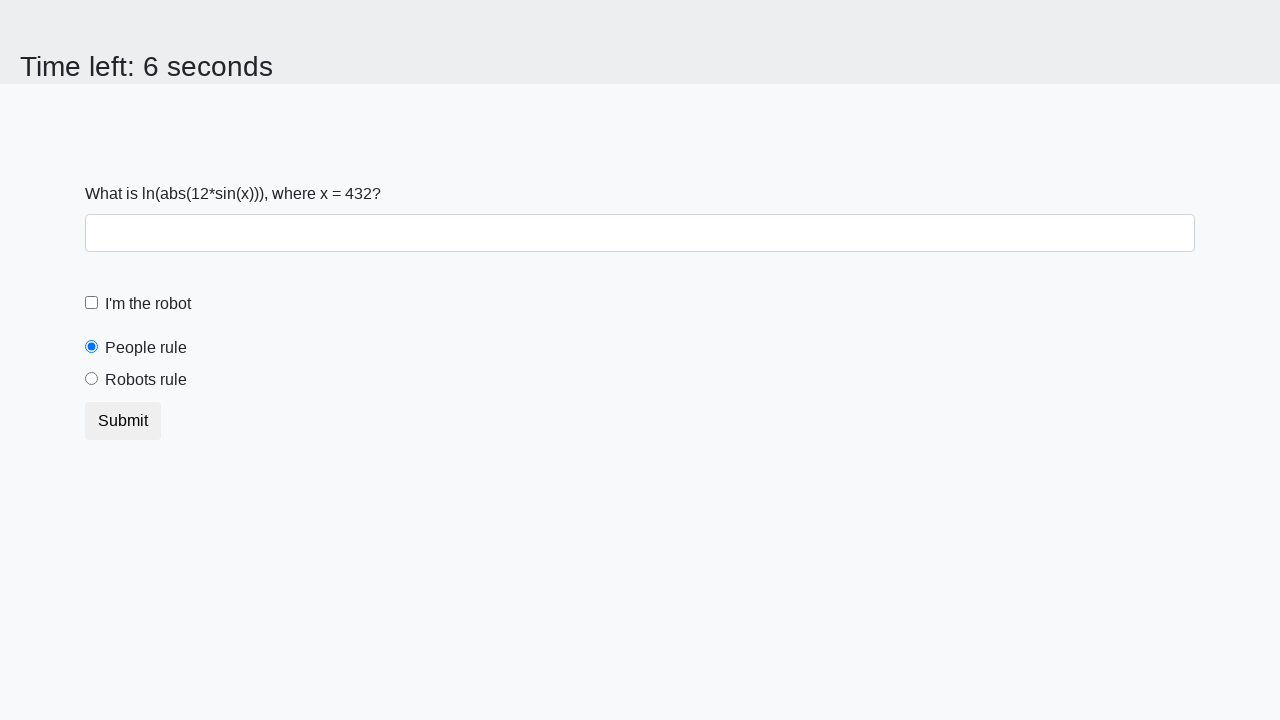

Calculated the formula result: log(abs(12 * sin(x)))
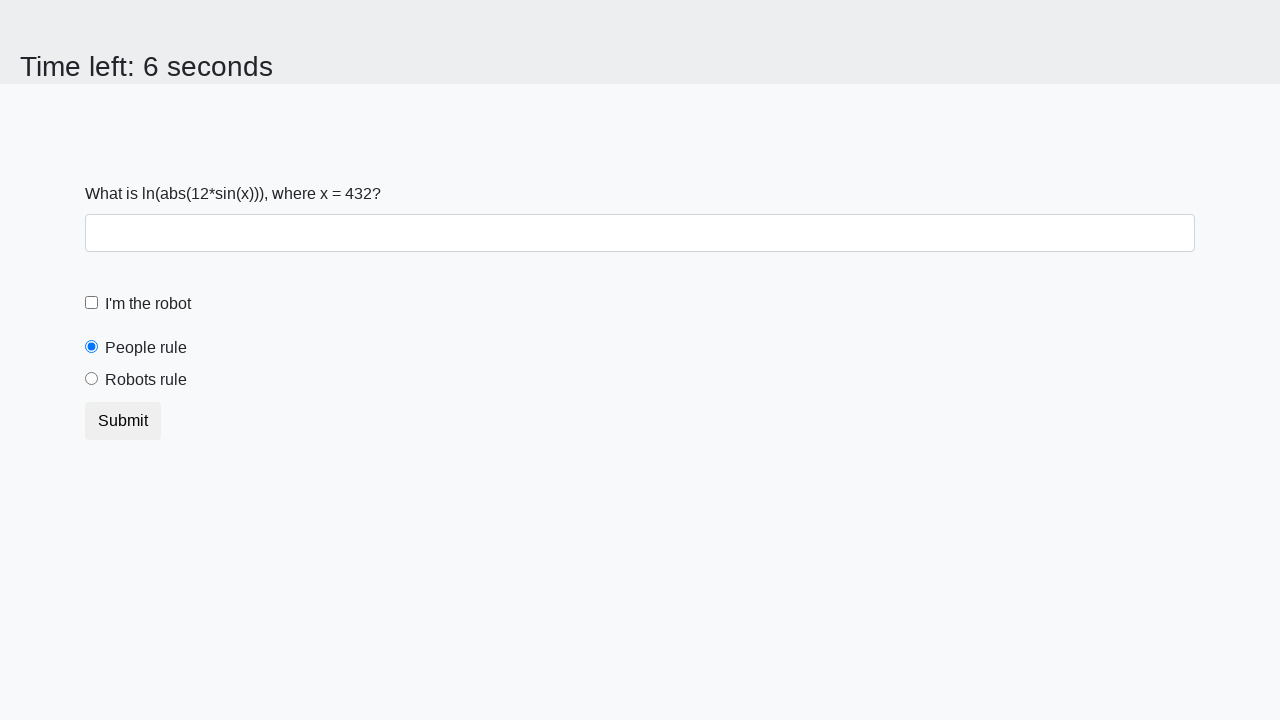

Filled the answer field with calculated result on #answer
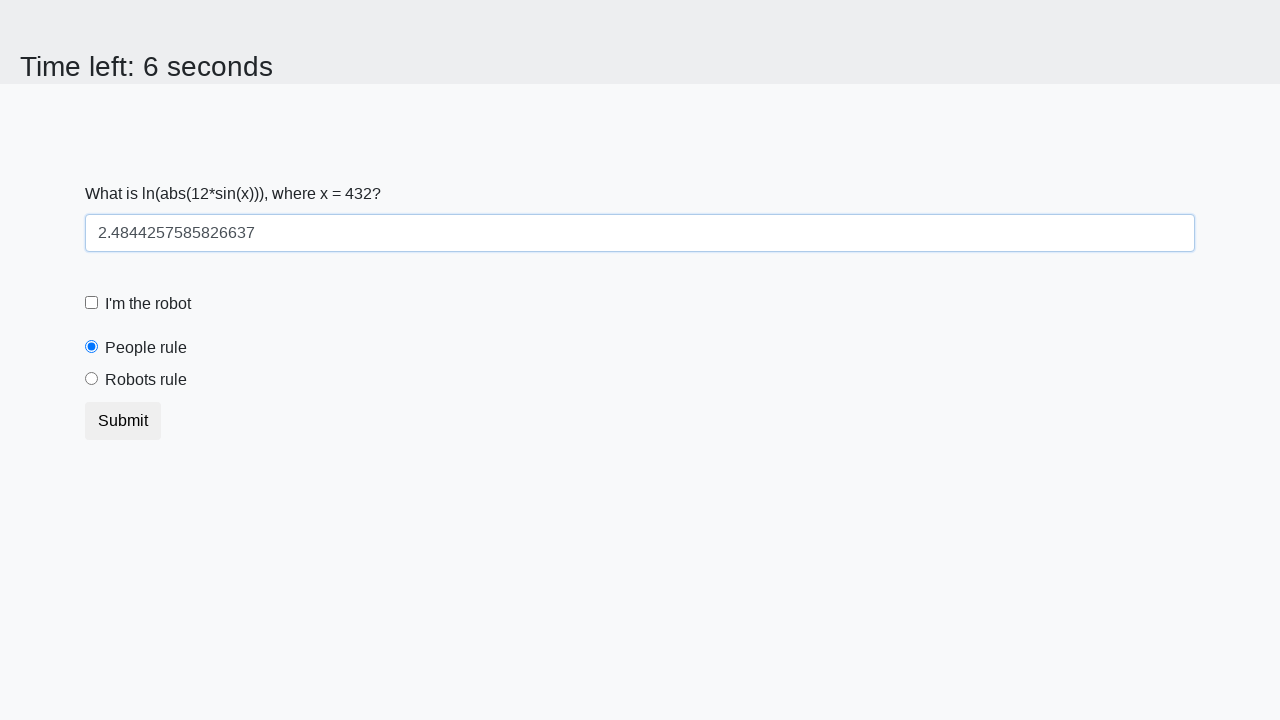

Checked the robot checkbox at (92, 303) on #robotCheckbox
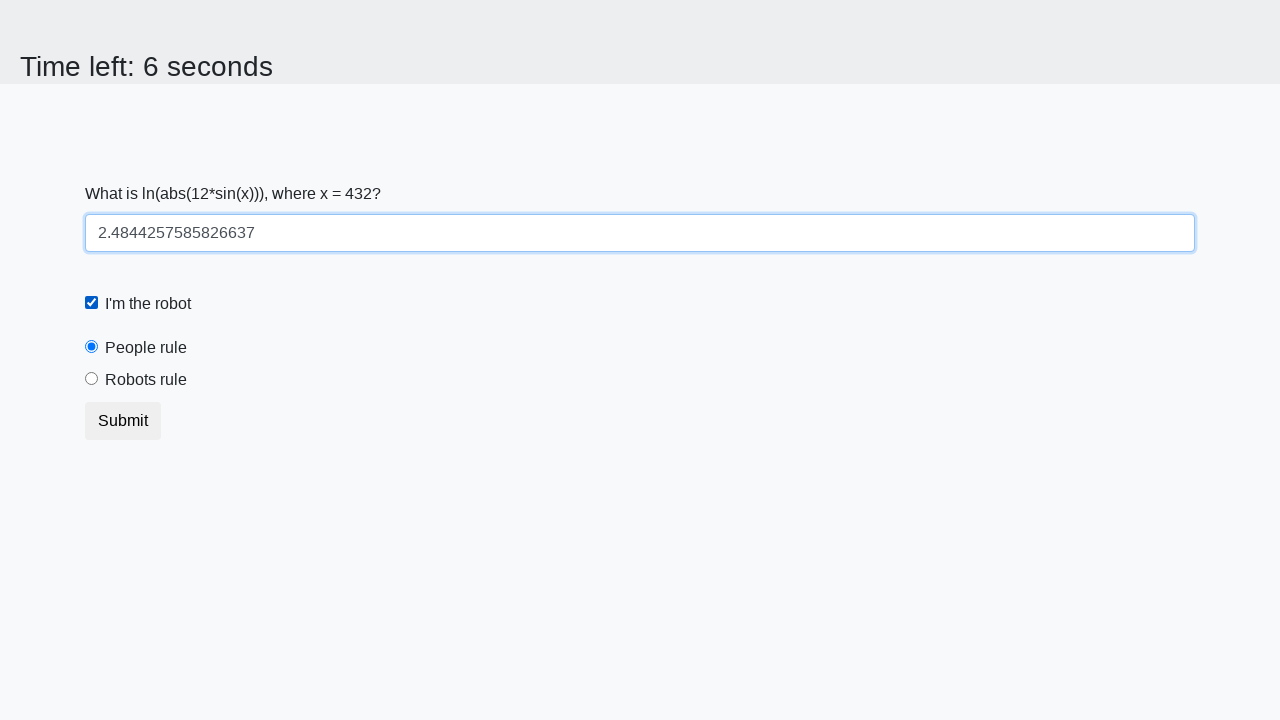

Selected the 'robots rule' radio button at (92, 379) on #robotsRule
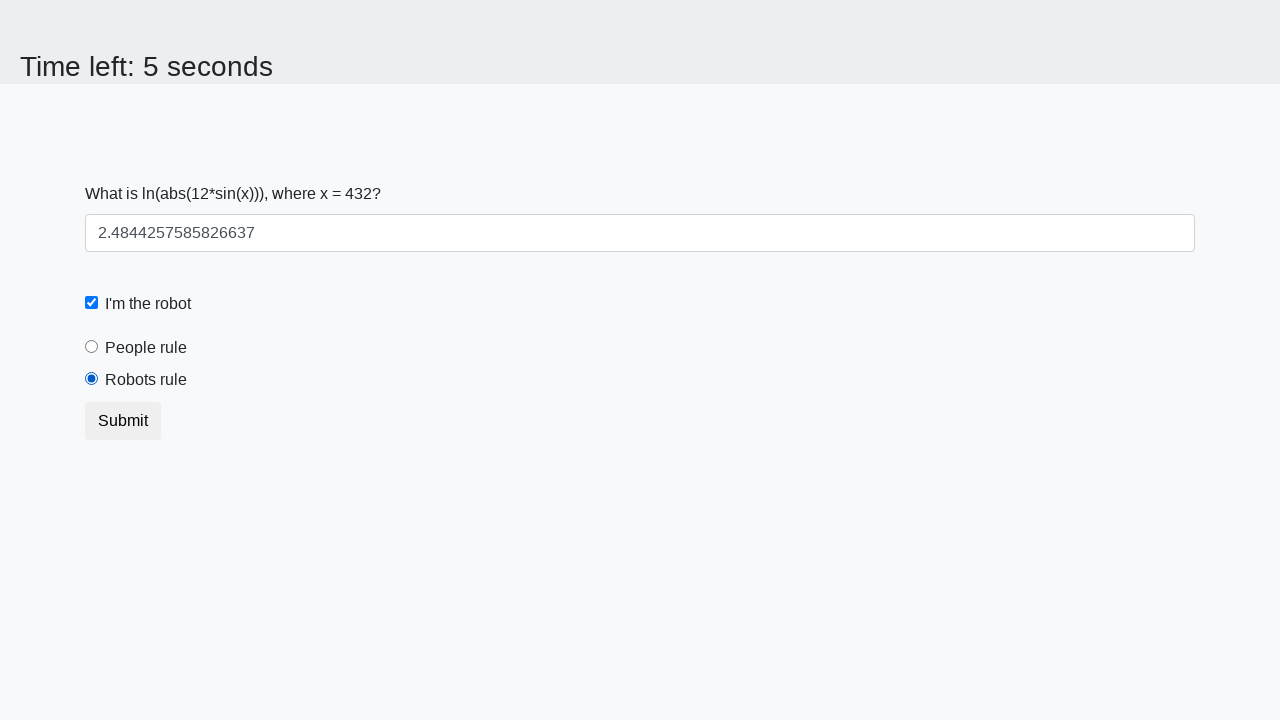

Clicked submit button to submit the form at (123, 421) on button.btn
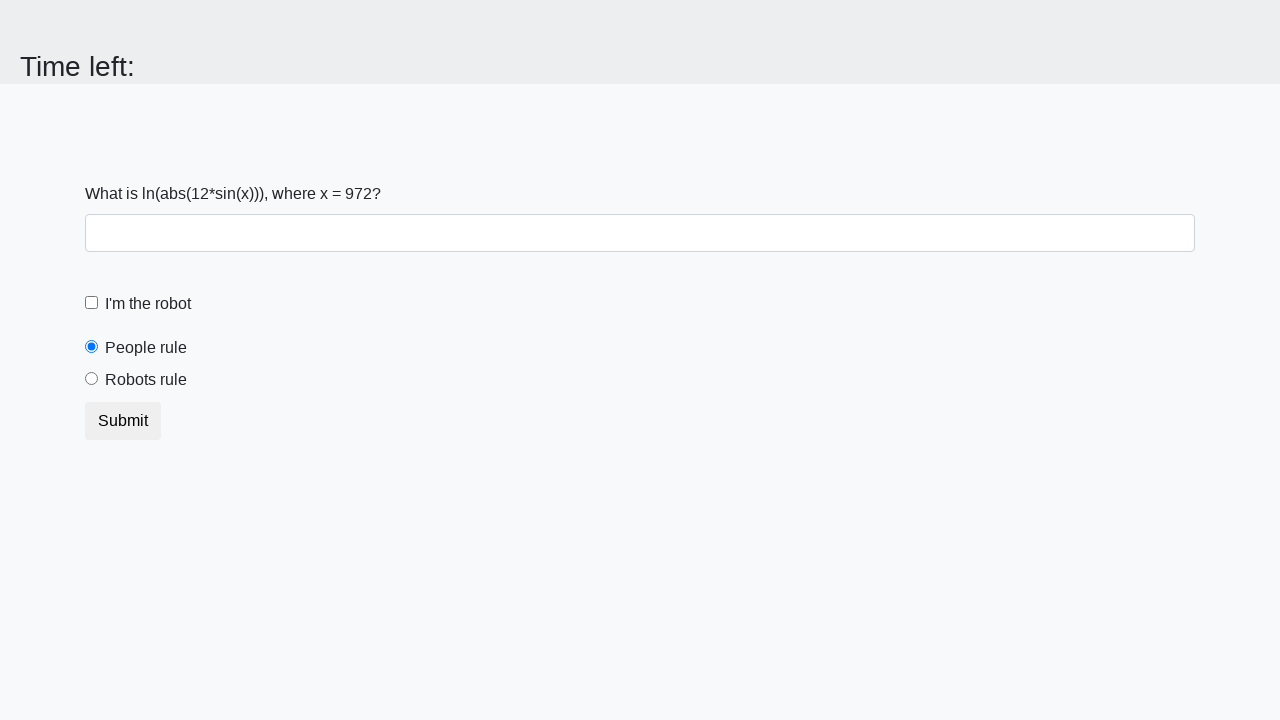

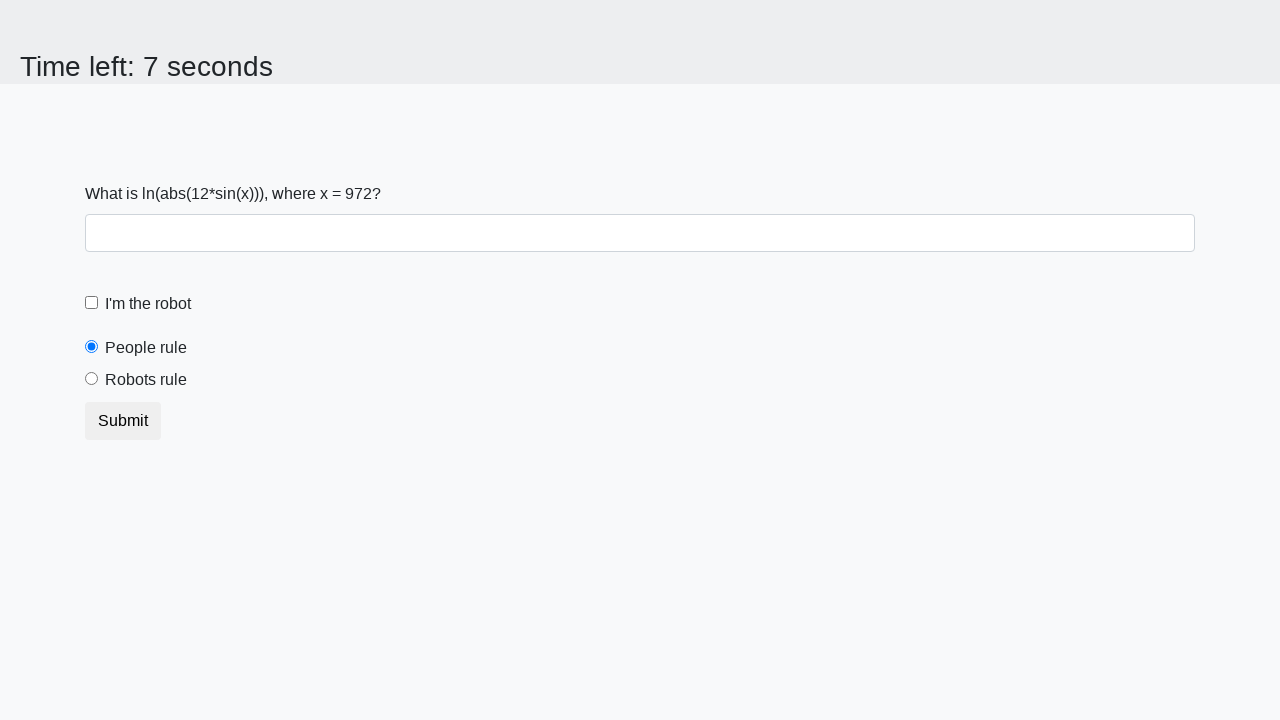